Opens the LambdaTest website homepage and retrieves the page title to verify the page loads correctly.

Starting URL: https://www.lambdatest.com/

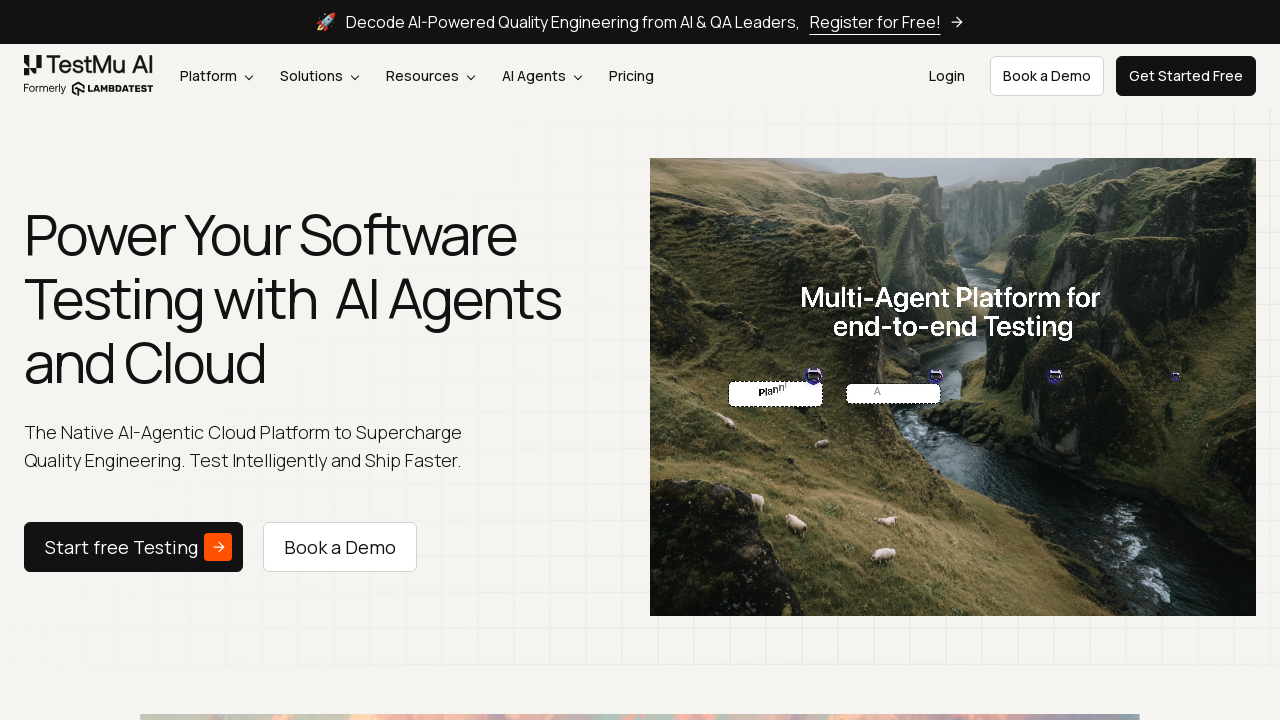

Waited for page to reach domcontentloaded state
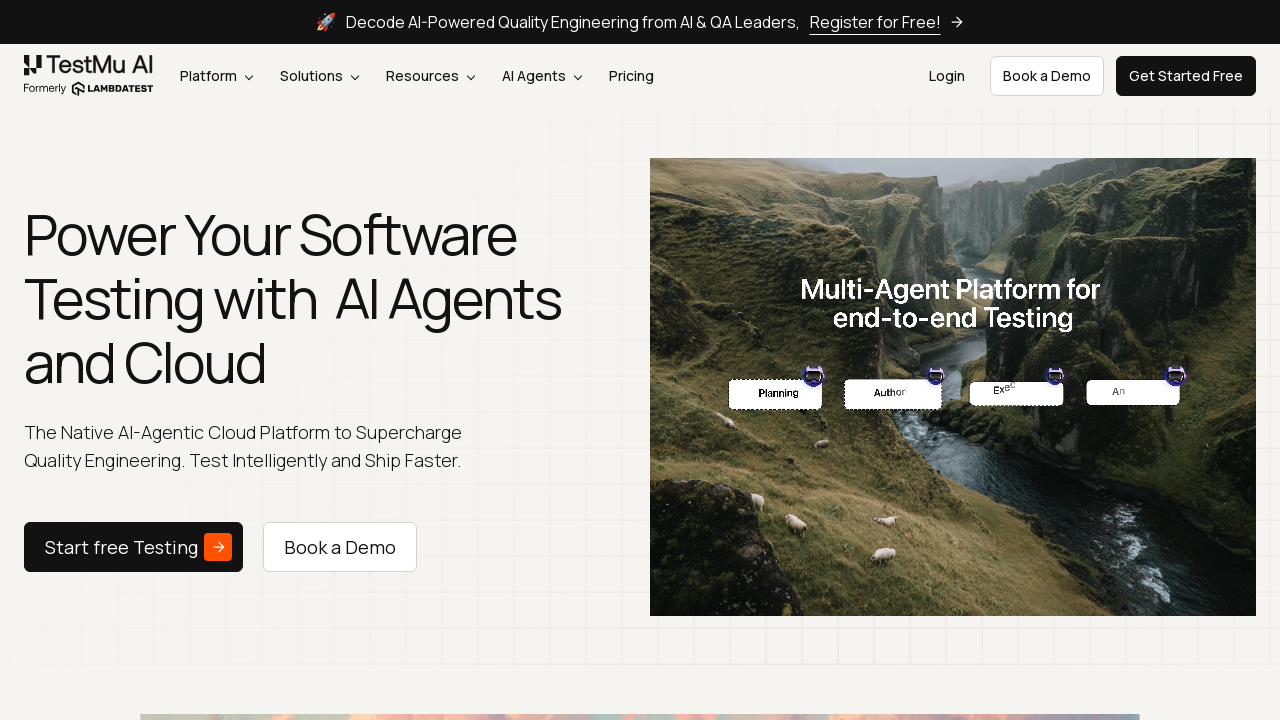

Retrieved page title: TestMu AI (Formerly LambdaTest) - AI Powered Testing Tool | AI Testing Agents On Cloud
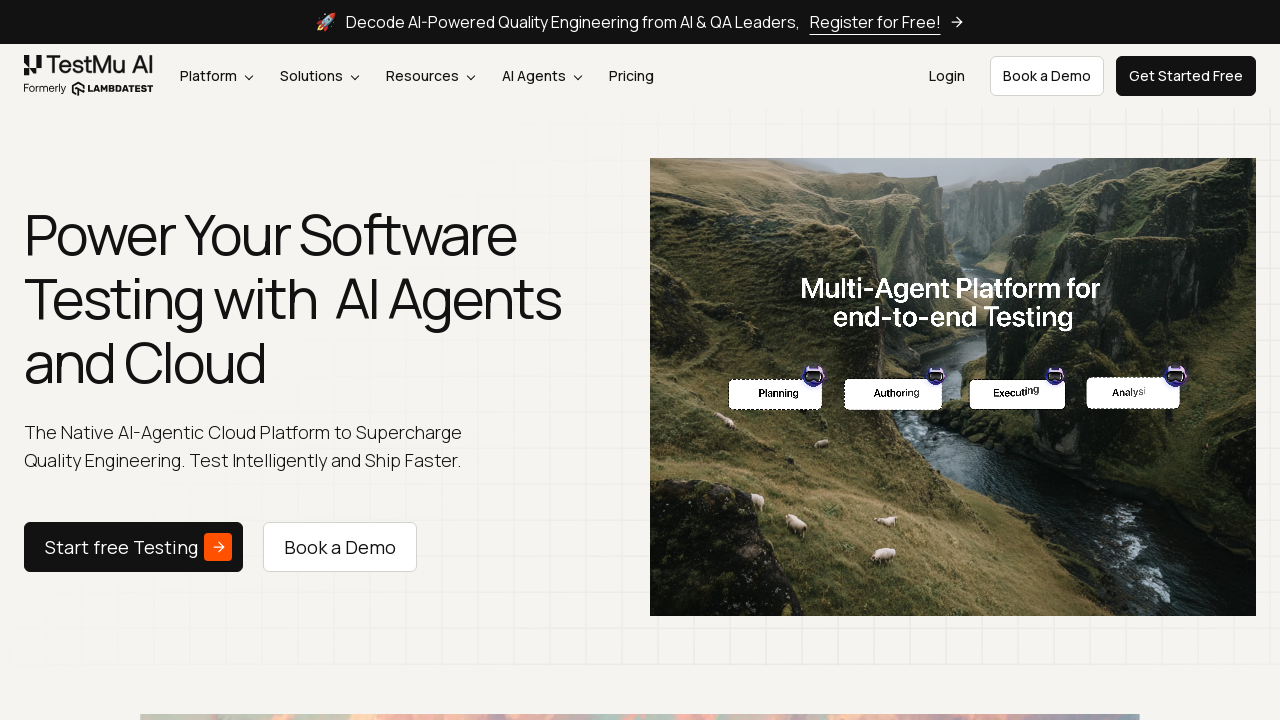

Verified page title is not empty
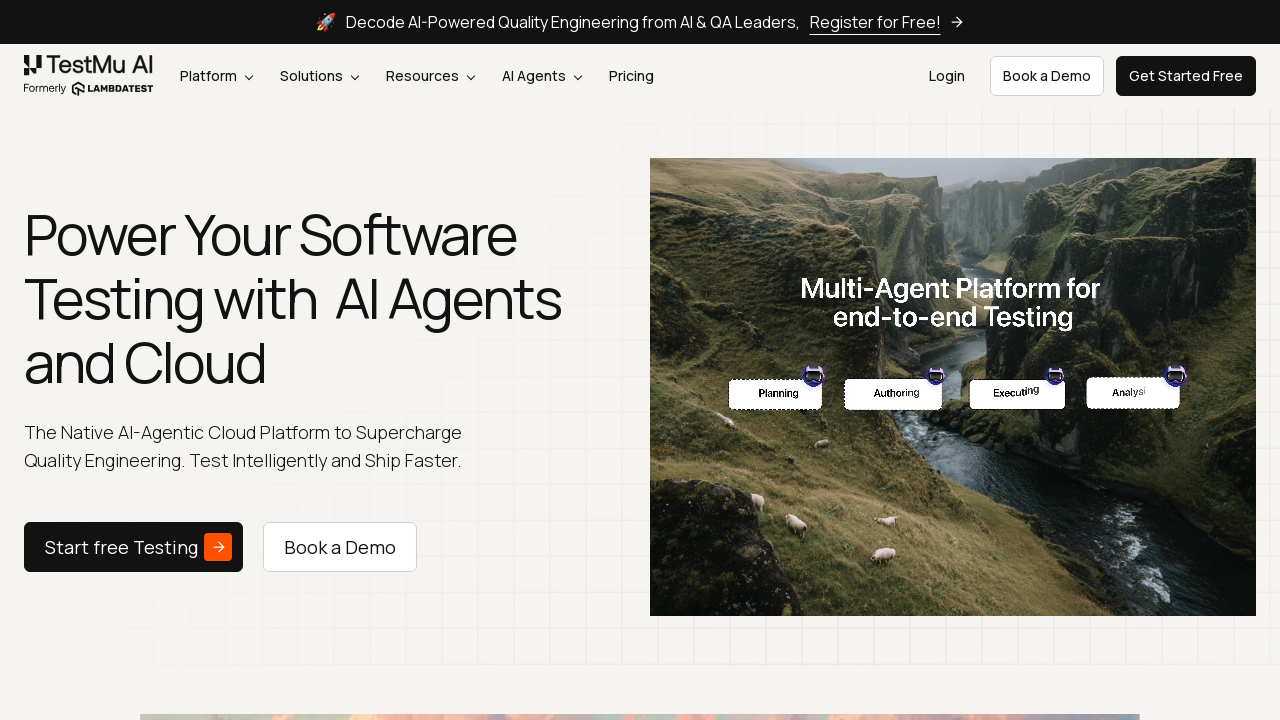

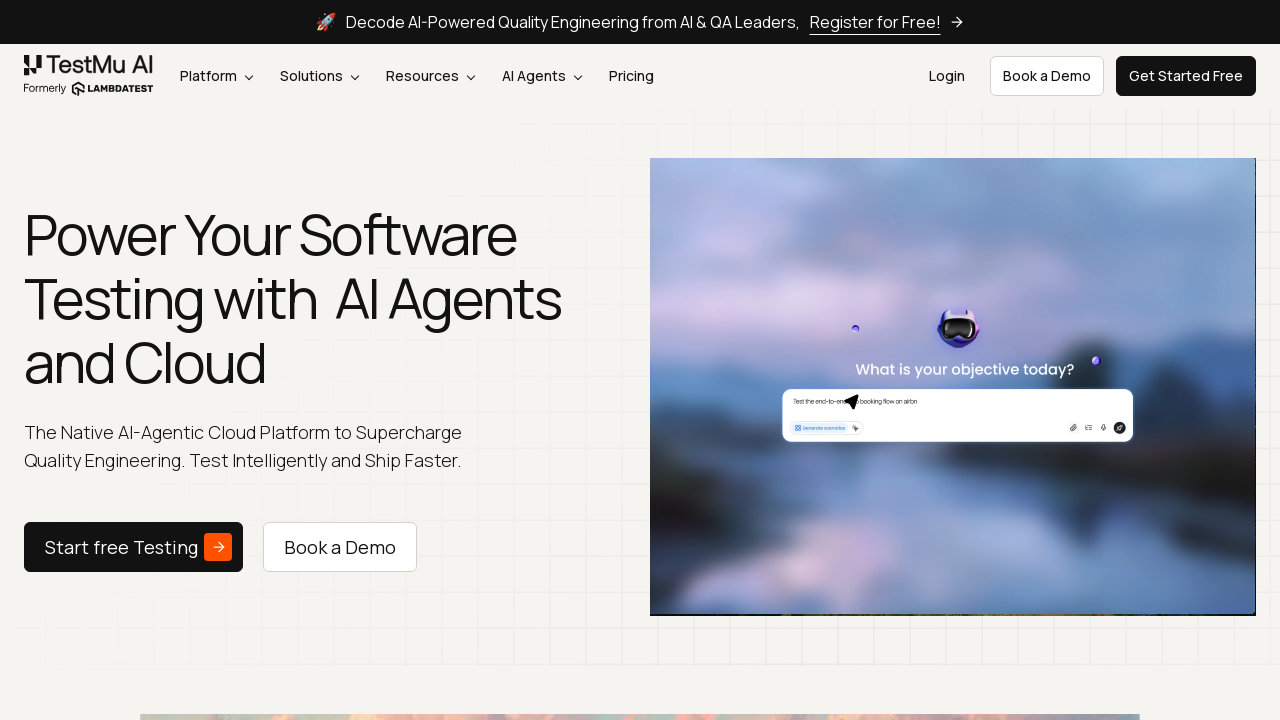